Tests that favicon evolution feature works by checking that a favicon exists on the page

Starting URL: https://wake.fail/

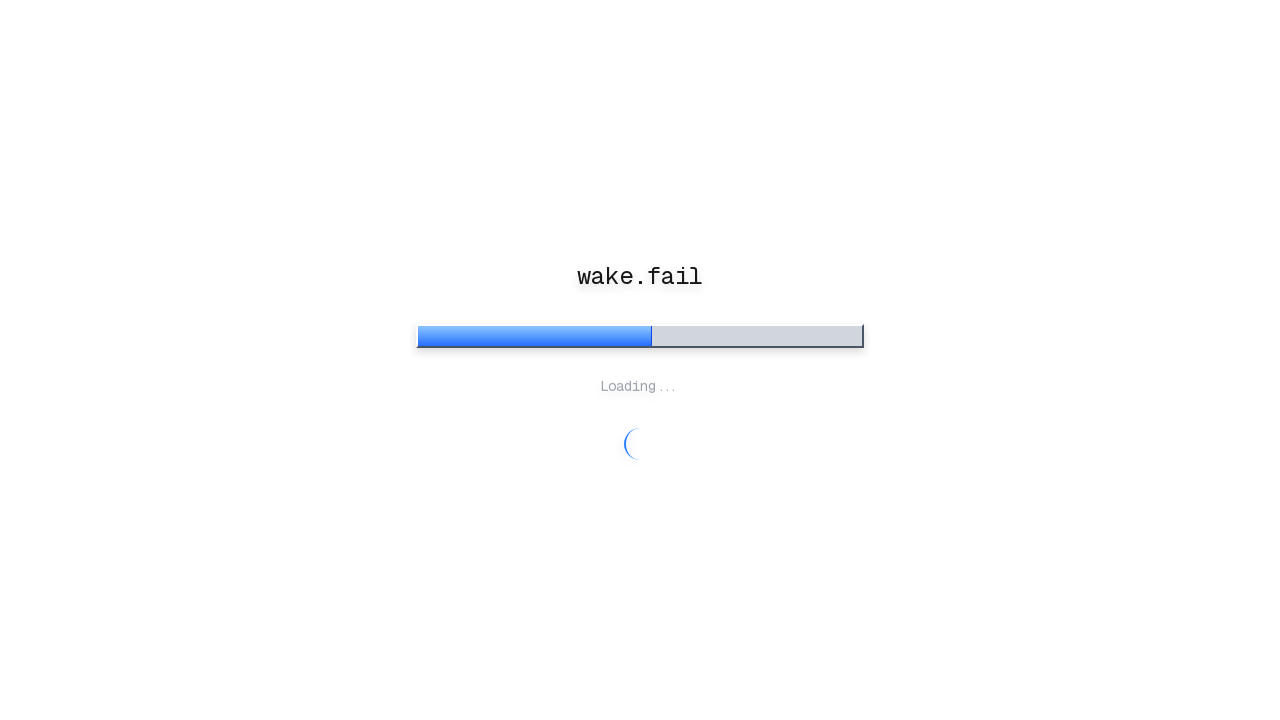

Waited for page to reach networkidle state
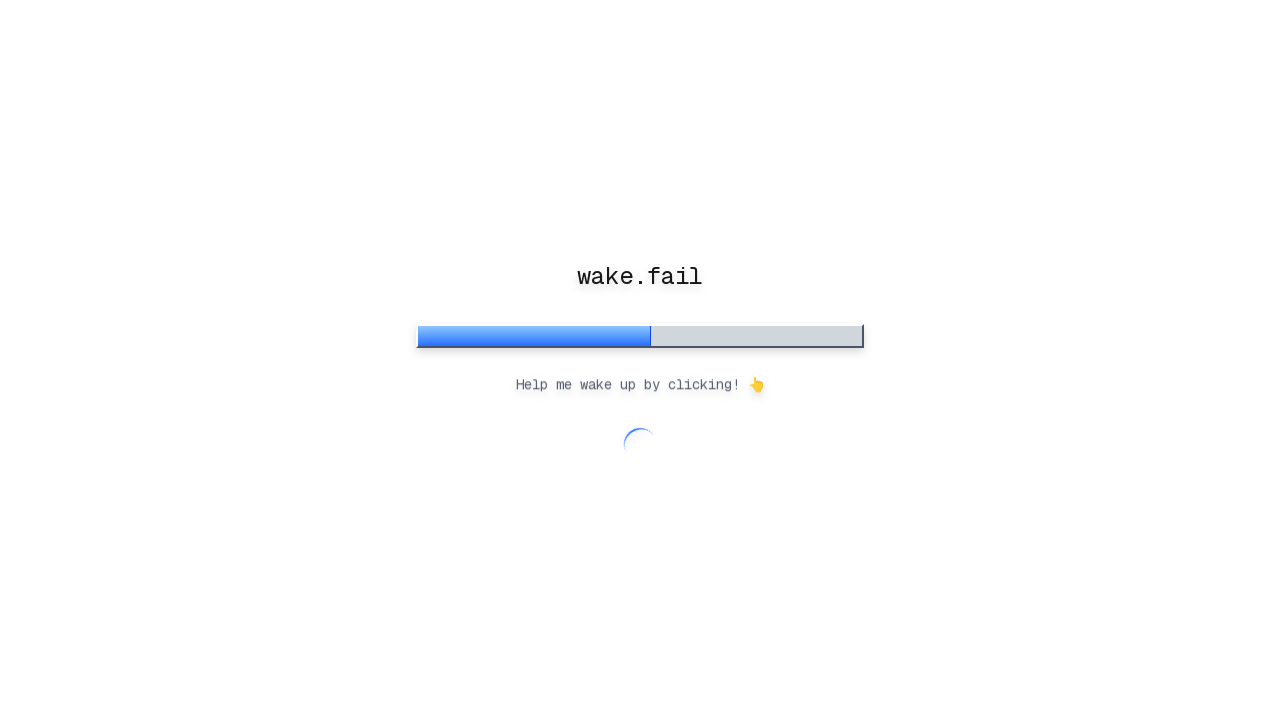

Waited 5 seconds for favicon evolution to occur
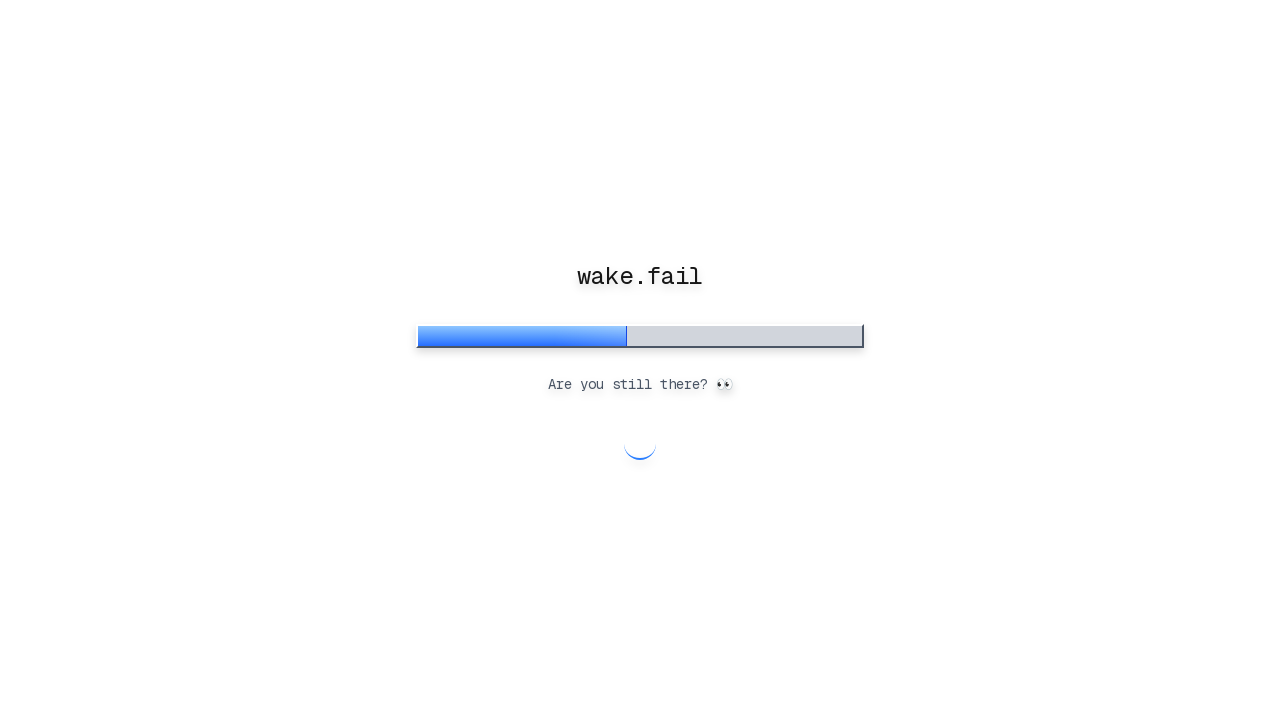

Verified that favicon link element exists on the page
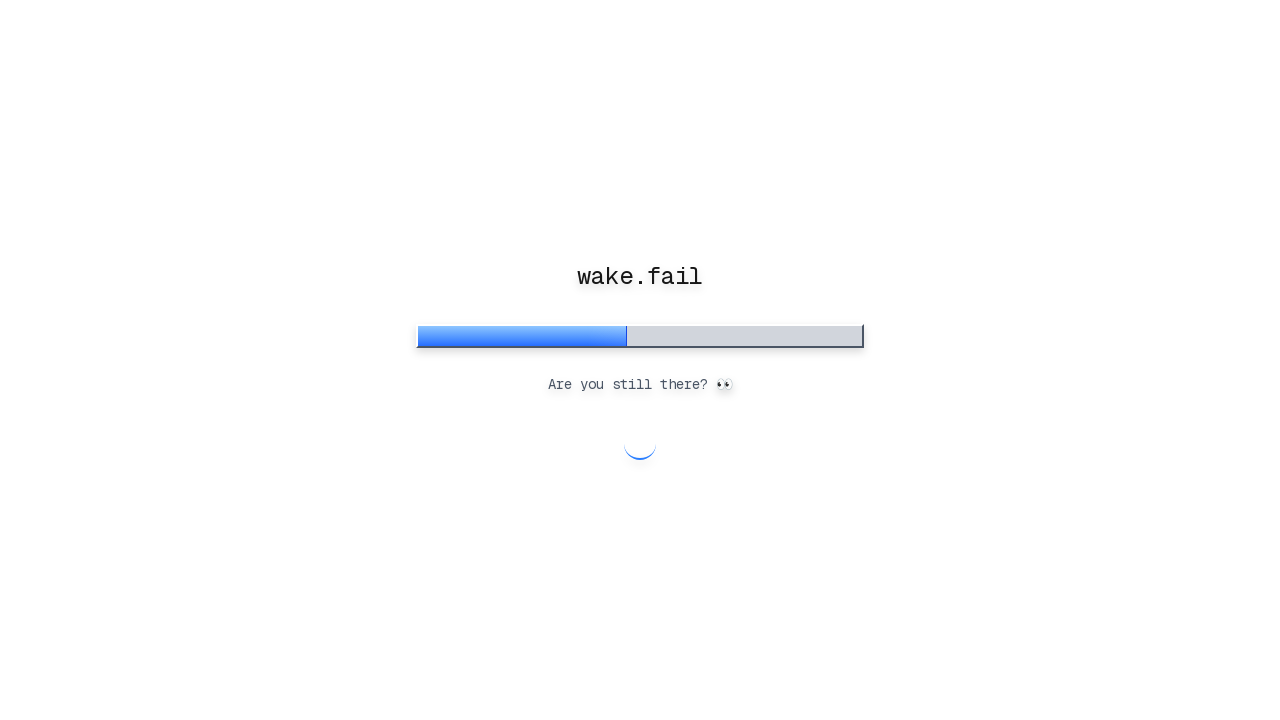

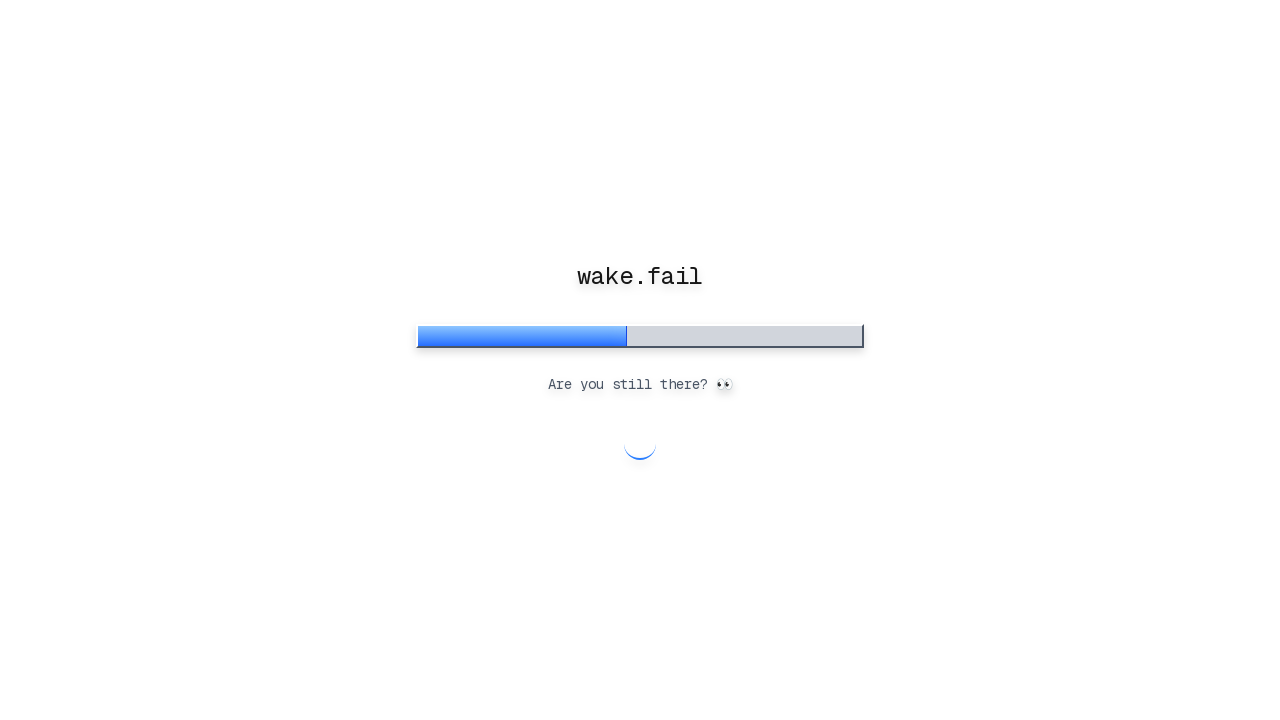